Tests dynamic loading by clicking the start button and waiting for the loading indicator to become invisible with extended timeout, then verifies "Hello World!" text appears.

Starting URL: https://automationfc.github.io/dynamic-loading/

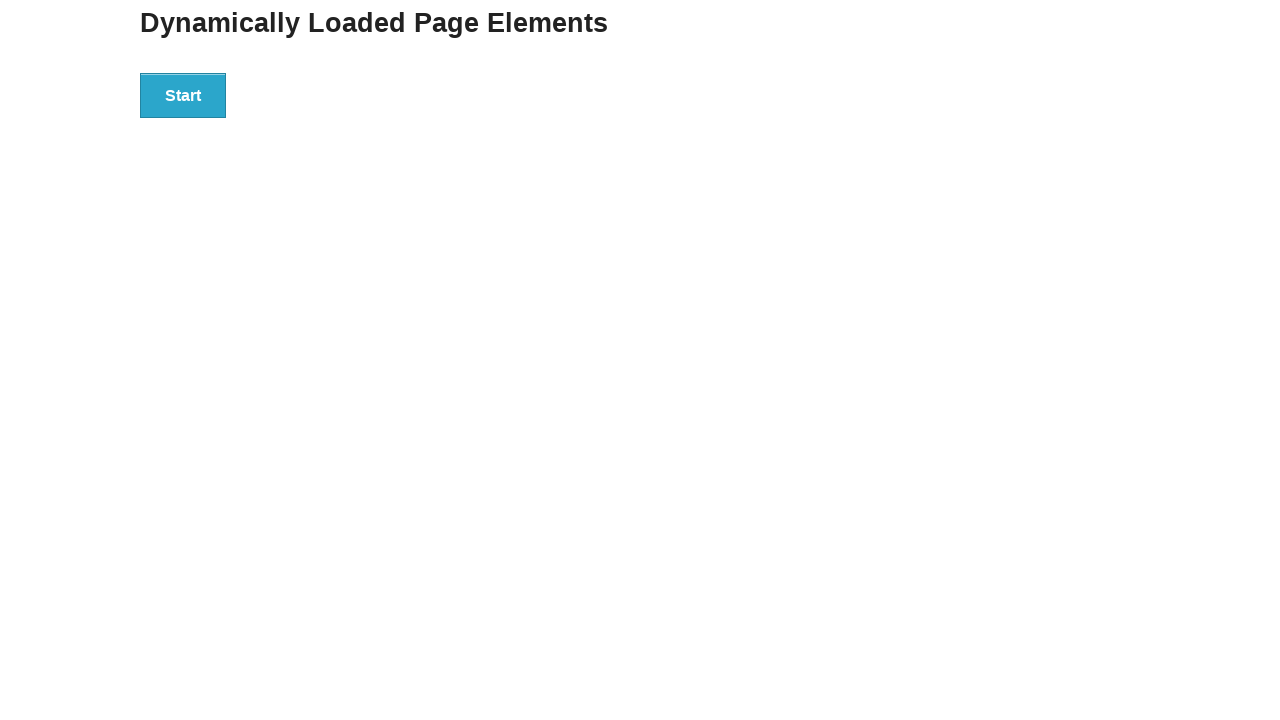

Navigated to dynamic loading test page
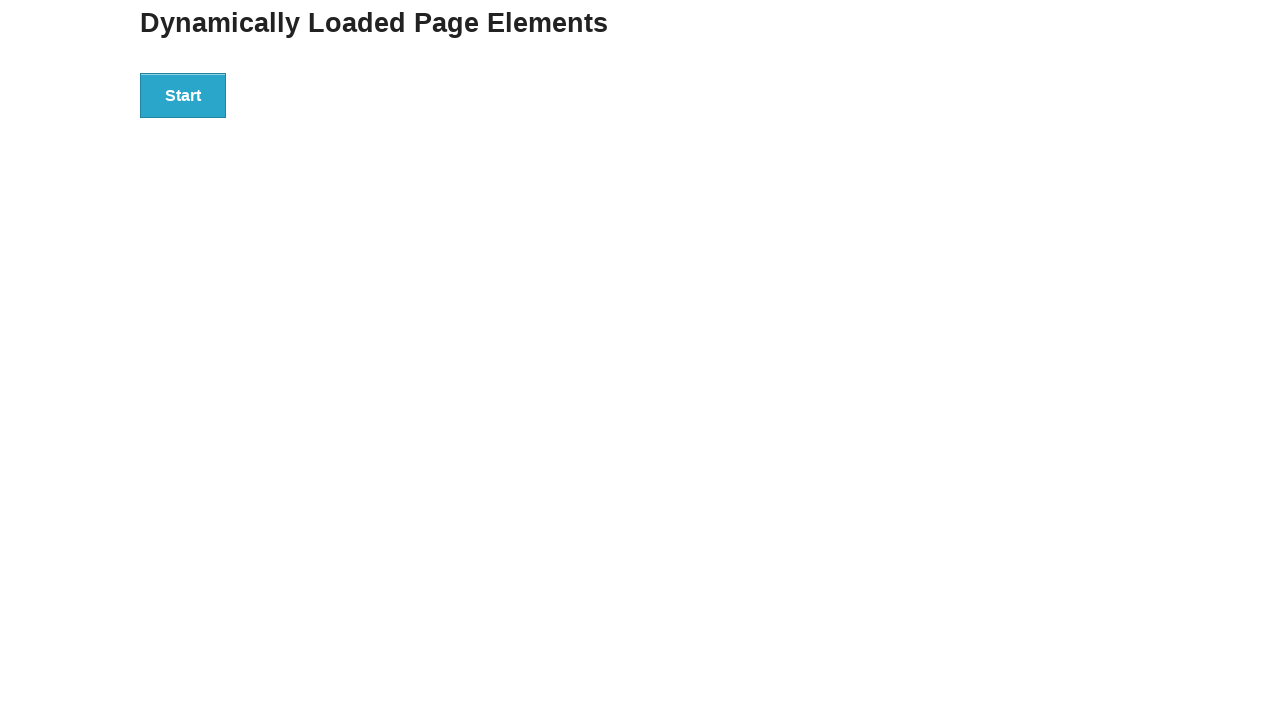

Clicked start button to trigger dynamic loading at (183, 95) on div#start > button
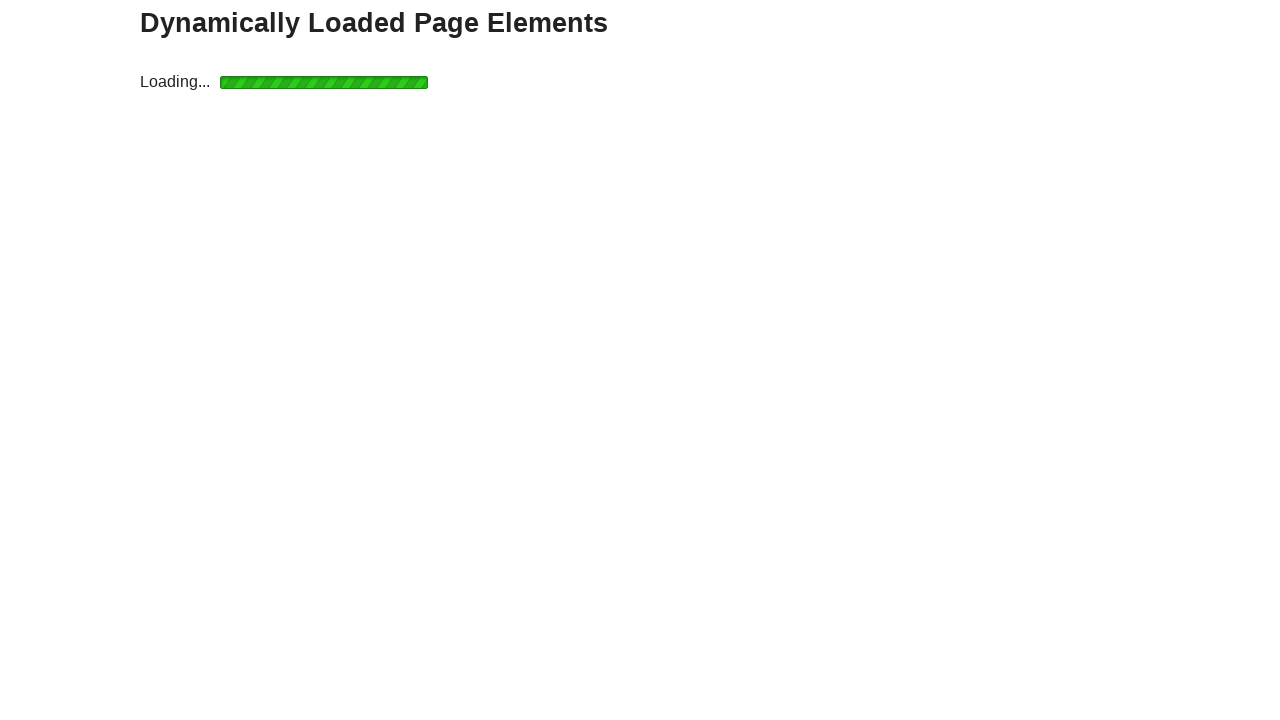

Loading indicator disappeared with extended timeout
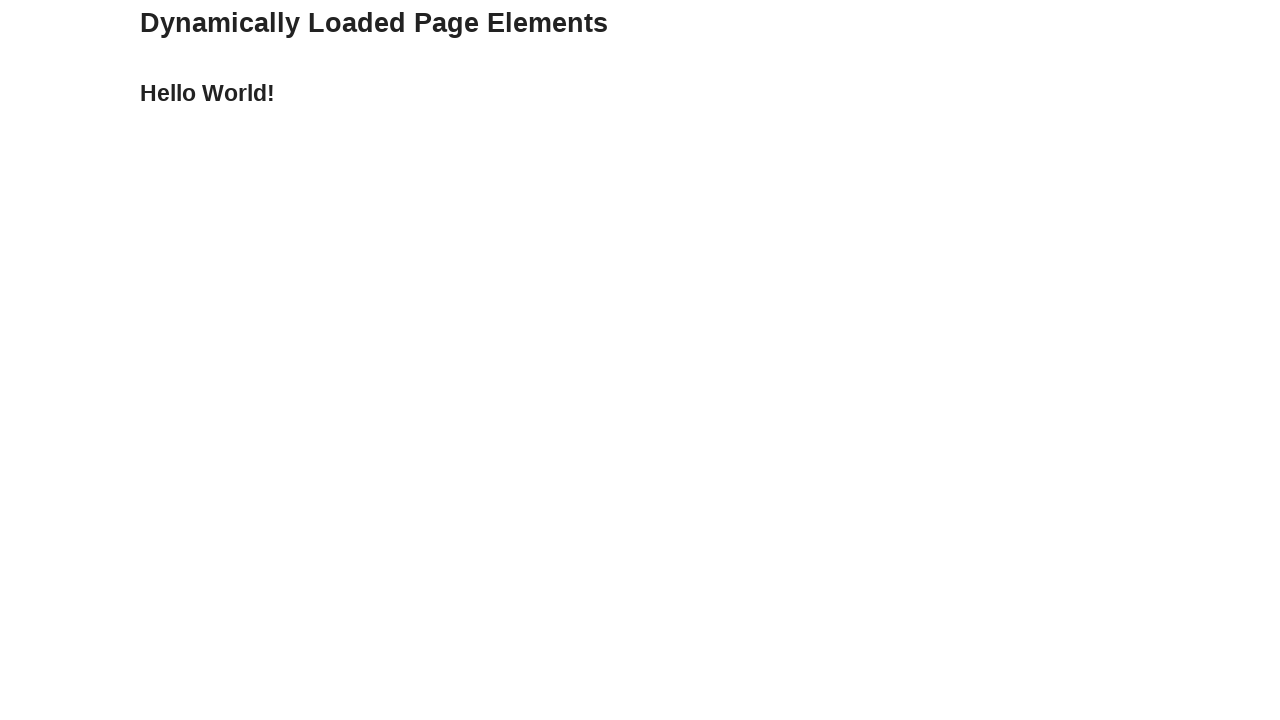

Hello World text appeared on page
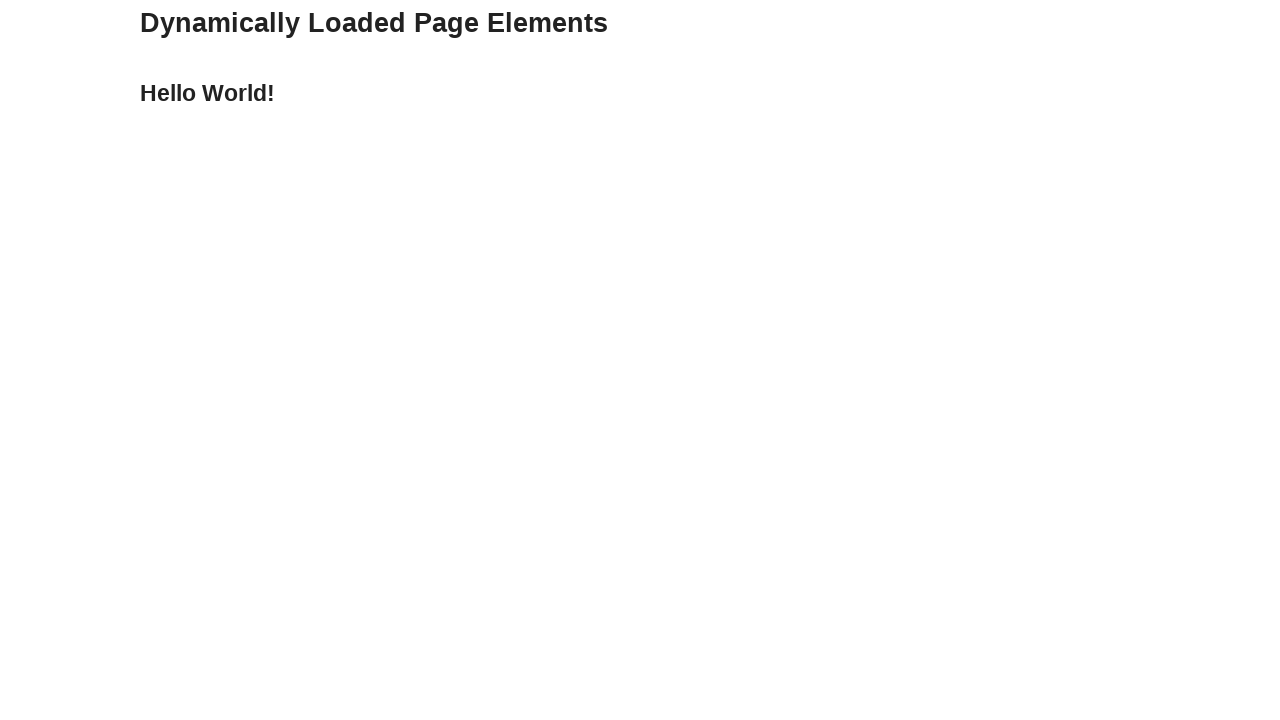

Verified 'Hello World!' text is displayed correctly
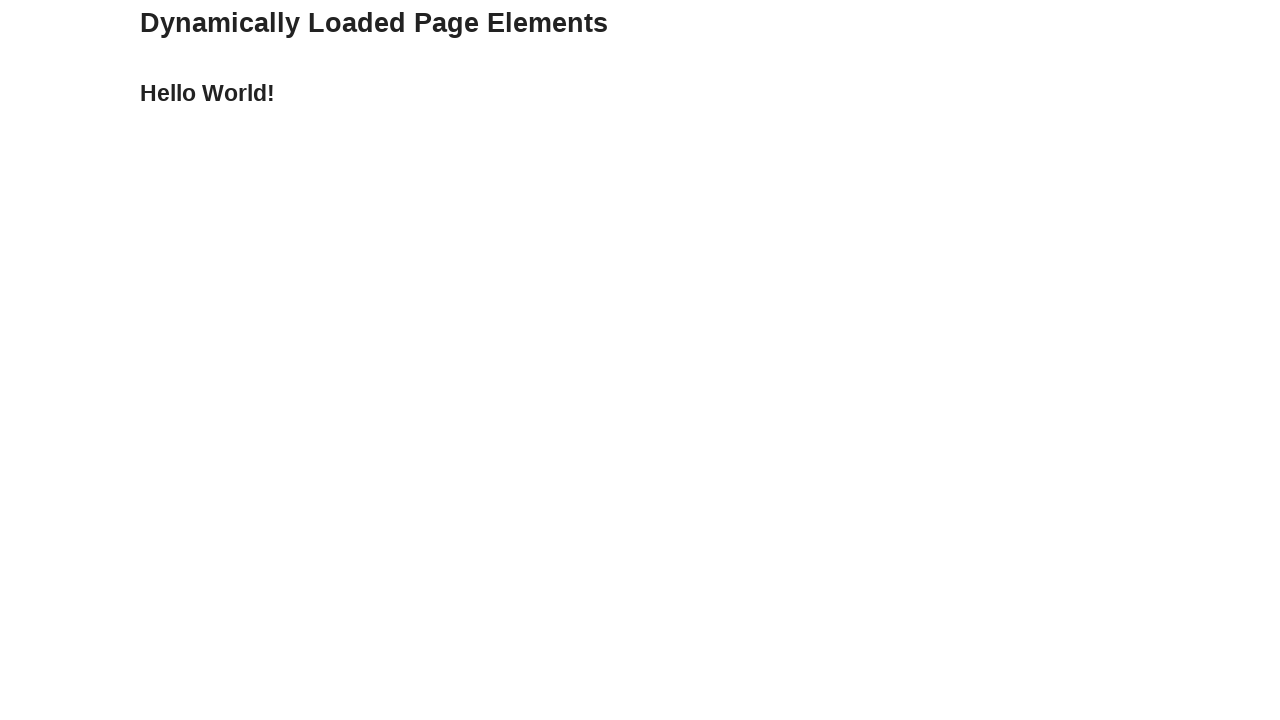

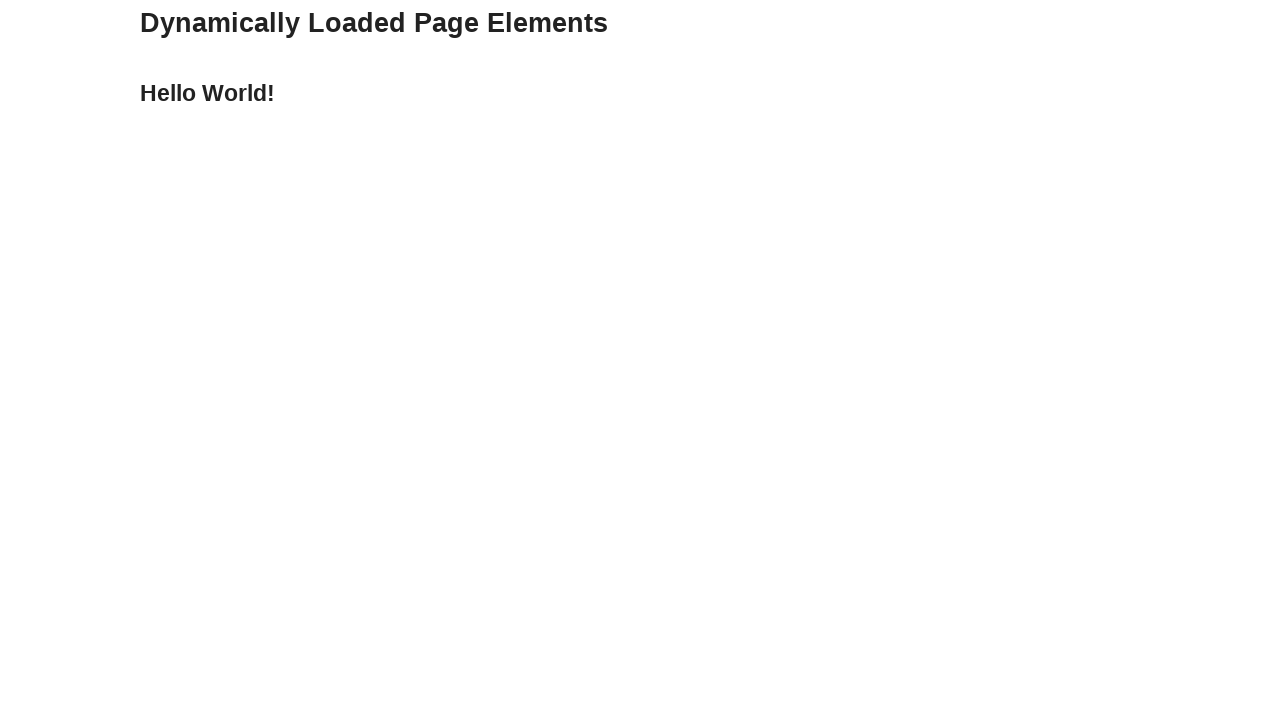